Navigates to the Rahul Shetty Academy Automation Practice page and verifies the page loads successfully by checking the title

Starting URL: https://rahulshettyacademy.com/AutomationPractice/

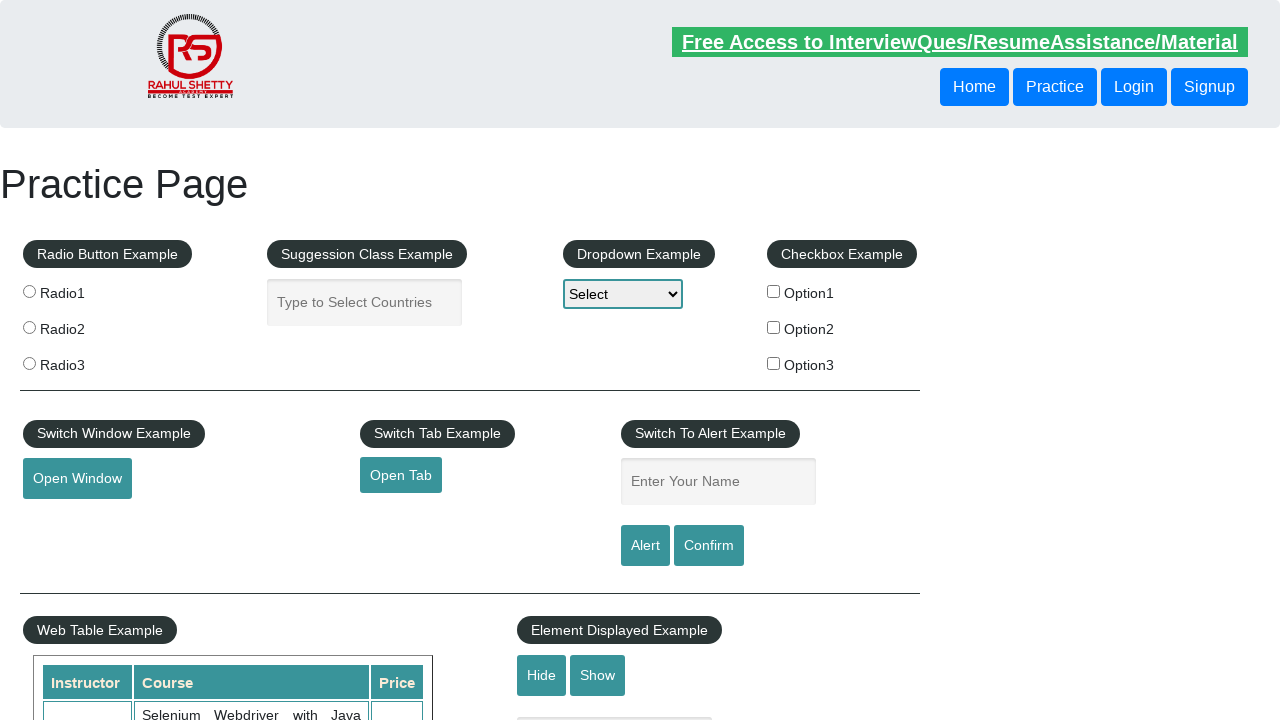

Waited for page to load with domcontentloaded state
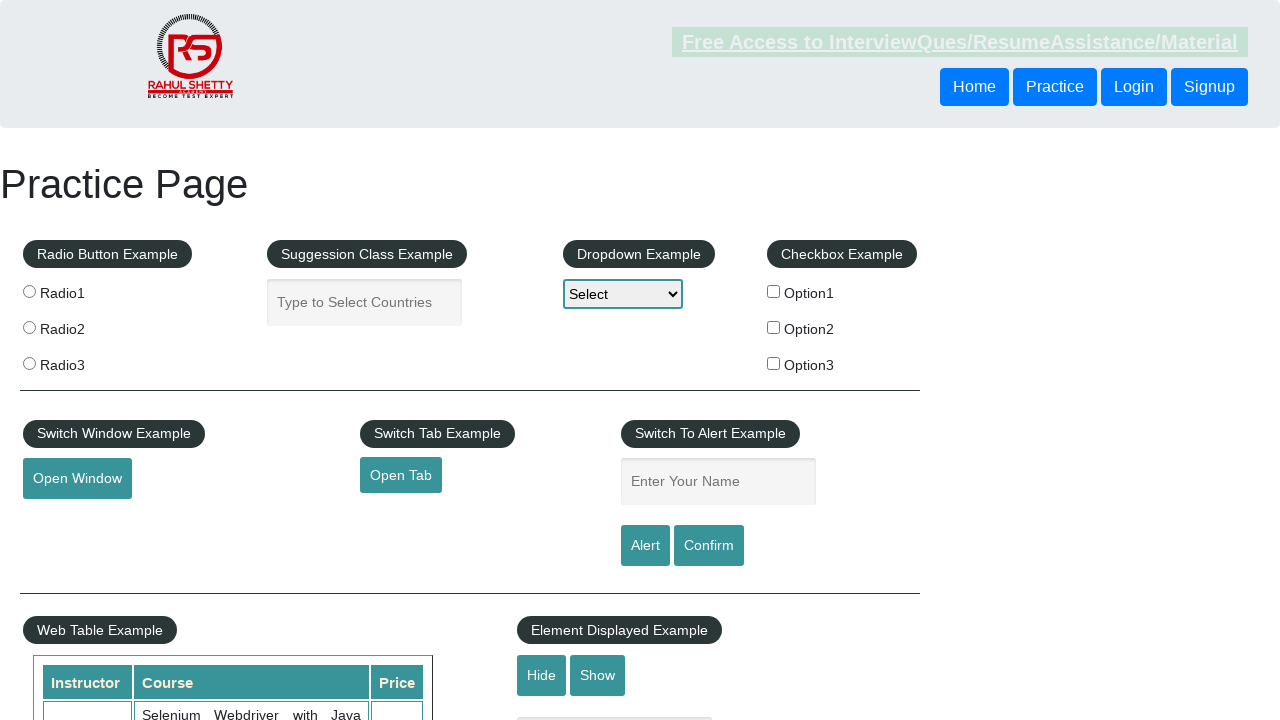

Retrieved page title: Practice Page
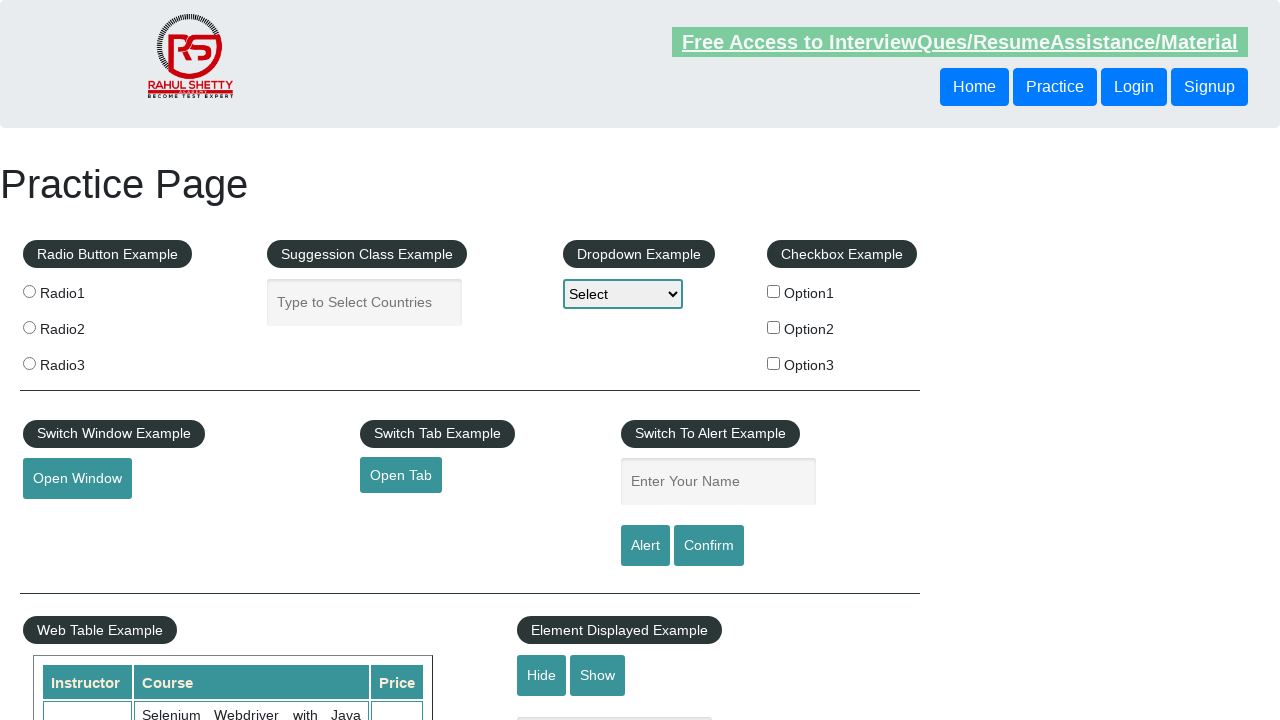

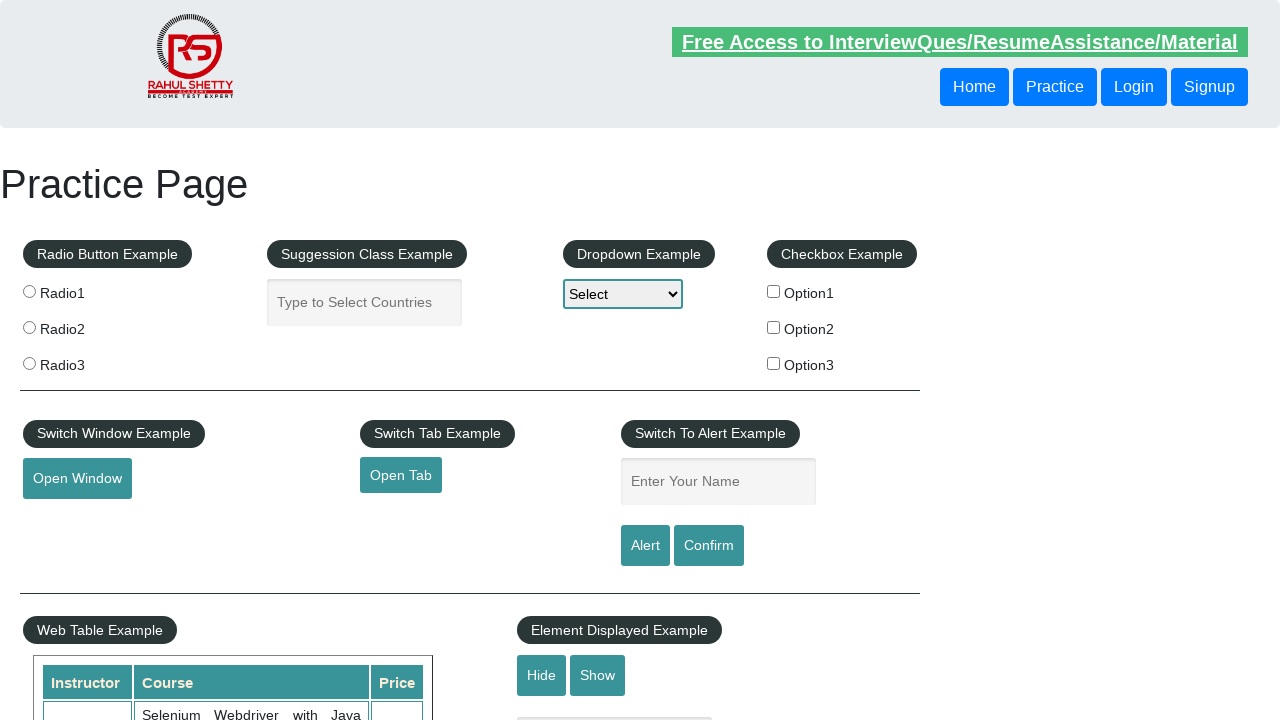